Tests dynamic content loading by clicking a button and waiting for hidden content to become visible

Starting URL: https://the-internet.herokuapp.com/dynamic_loading/1

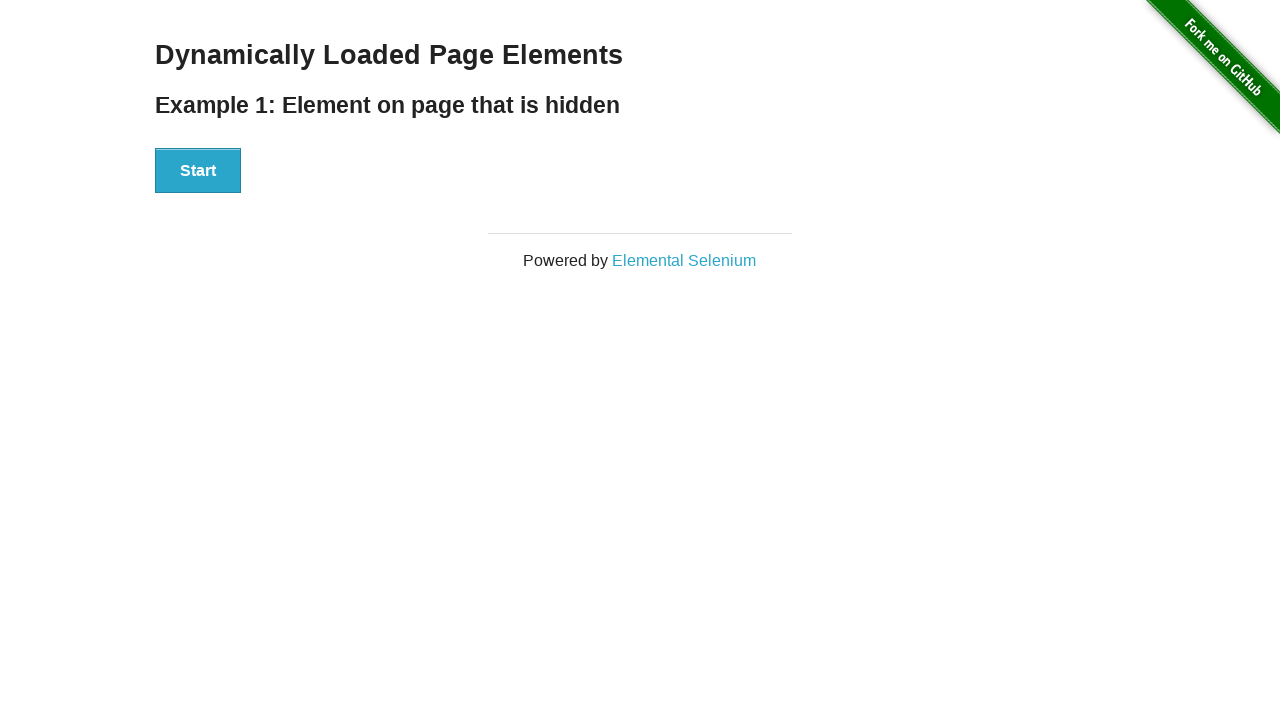

Clicked the start button to trigger dynamic loading at (198, 171) on button
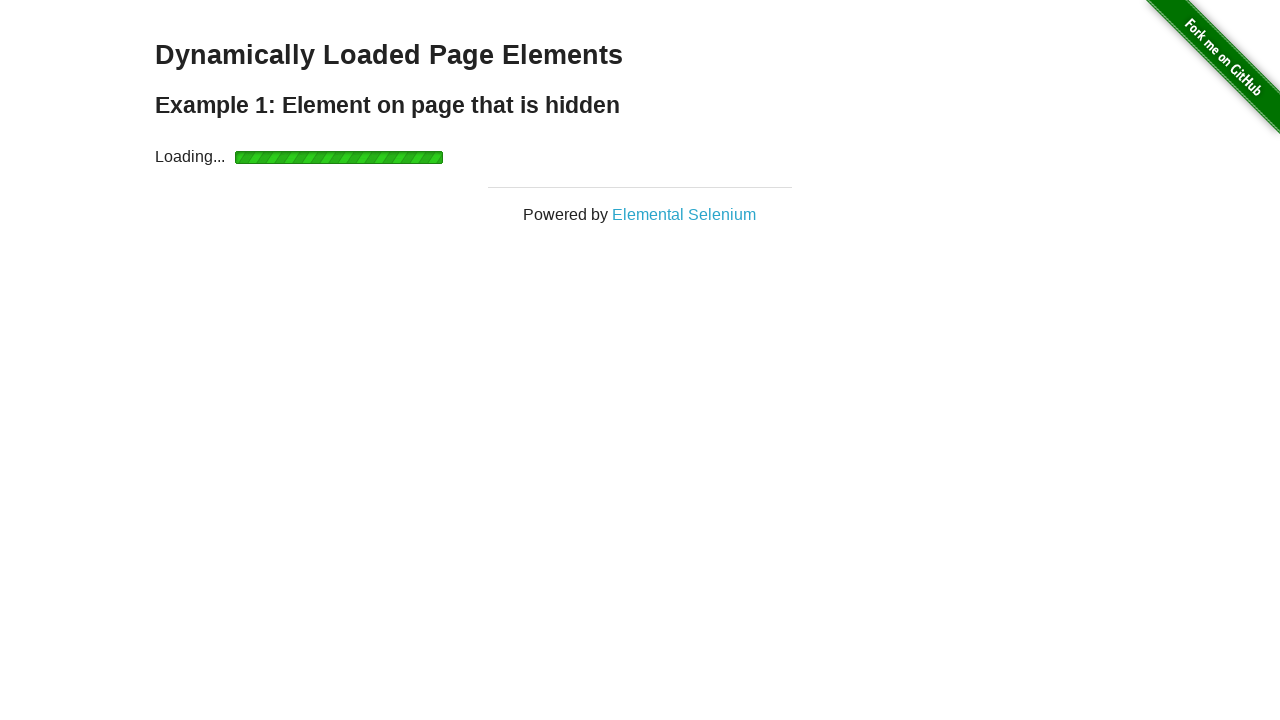

Waited for dynamically loaded content to become visible
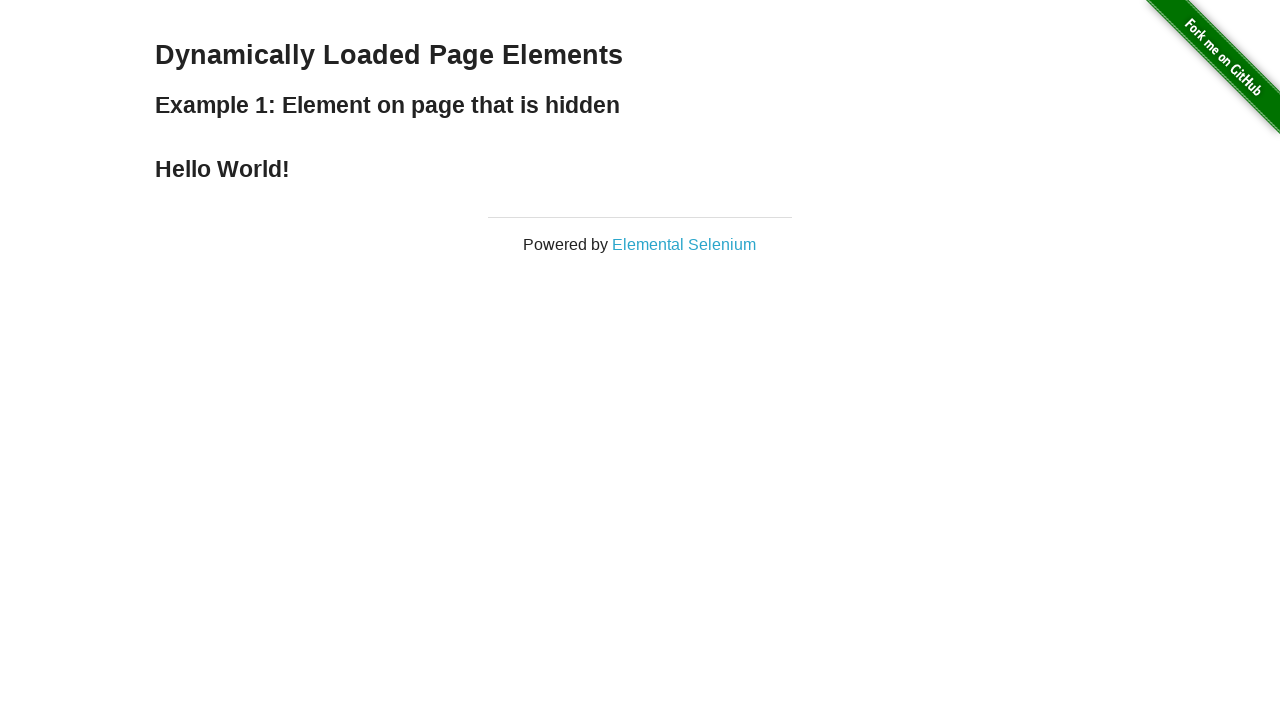

Retrieved text content from loaded element: 'Hello World!'
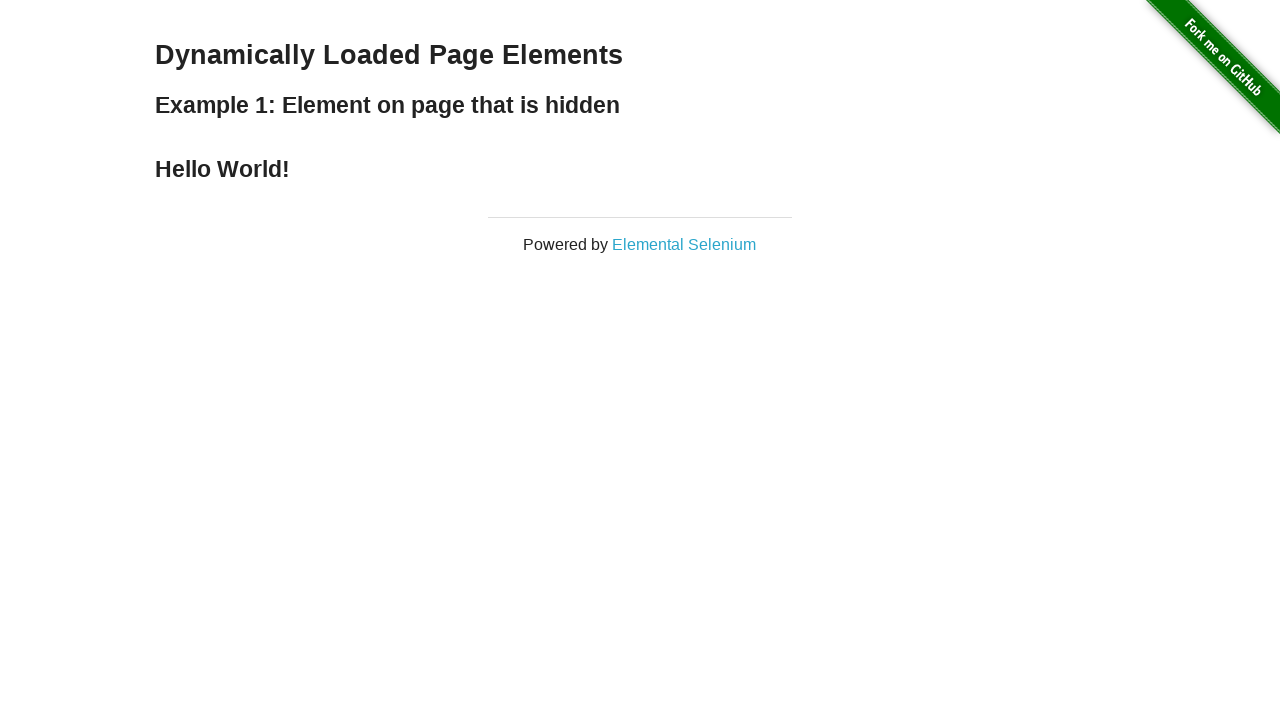

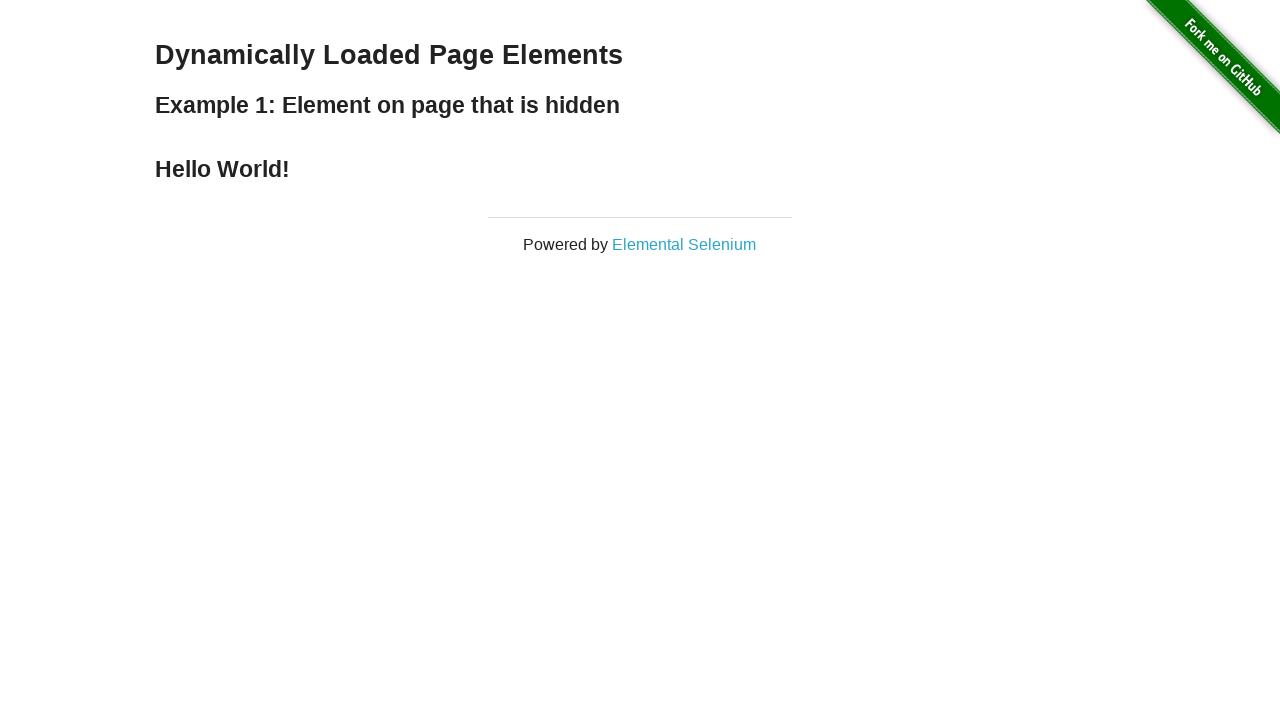